Tests various HTML form elements including selecting a radio button, checking a checkbox, selecting from a dropdown, clicking a tab and verifying its content, and interacting with table elements.

Starting URL: http://www.ultimateqa.com/simple-html-elements-for-automation/

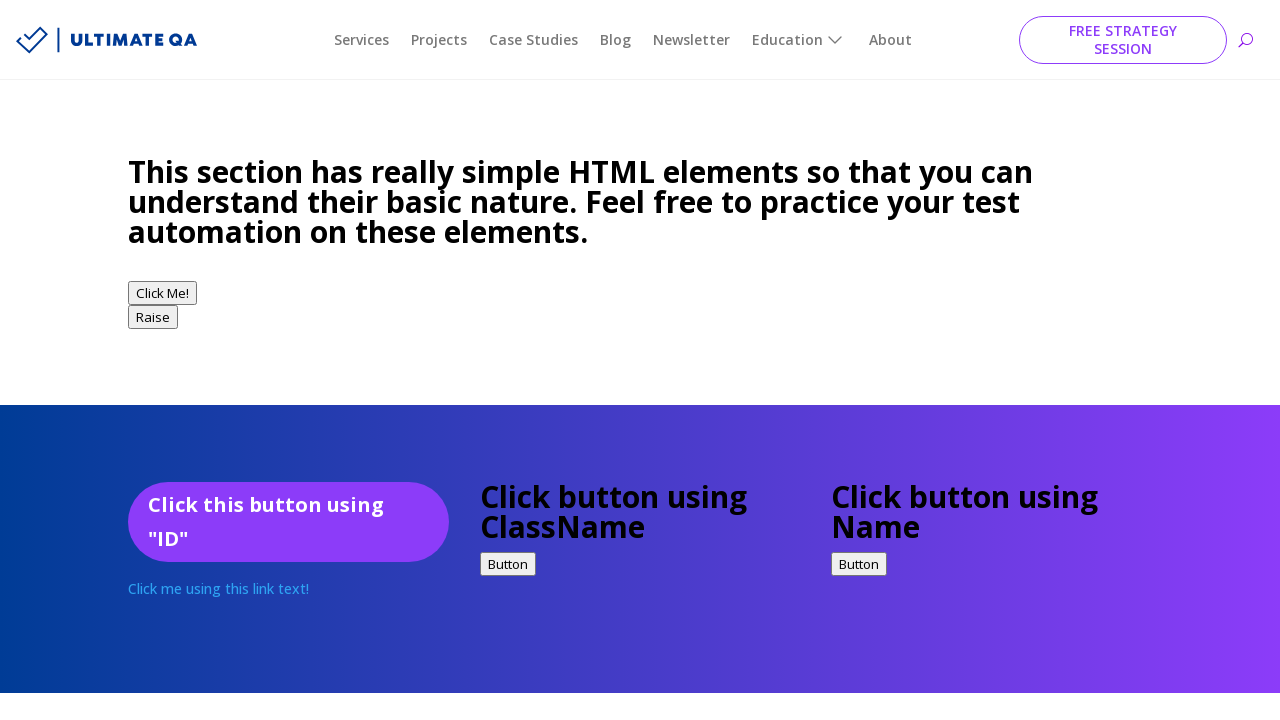

Clicked male radio button at (140, 360) on input[name='gender'][value='male']
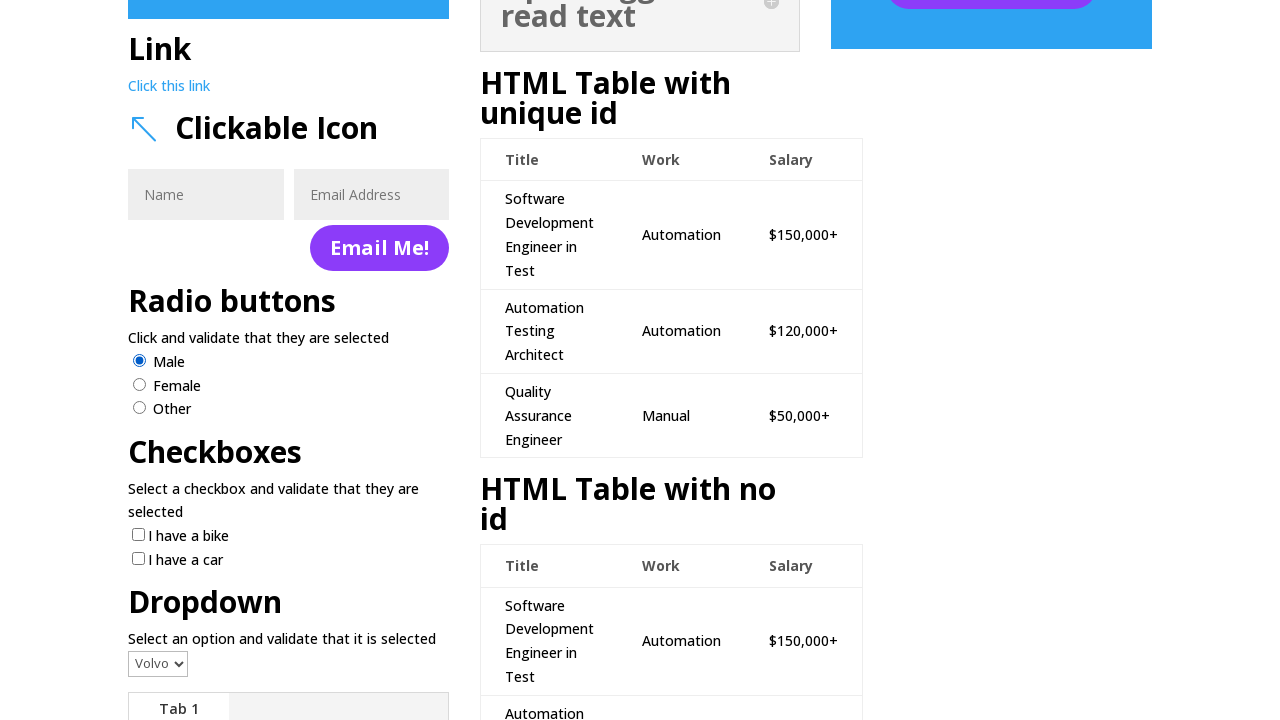

Clicked Car checkbox at (138, 558) on input[name='vehicle'][value='Car']
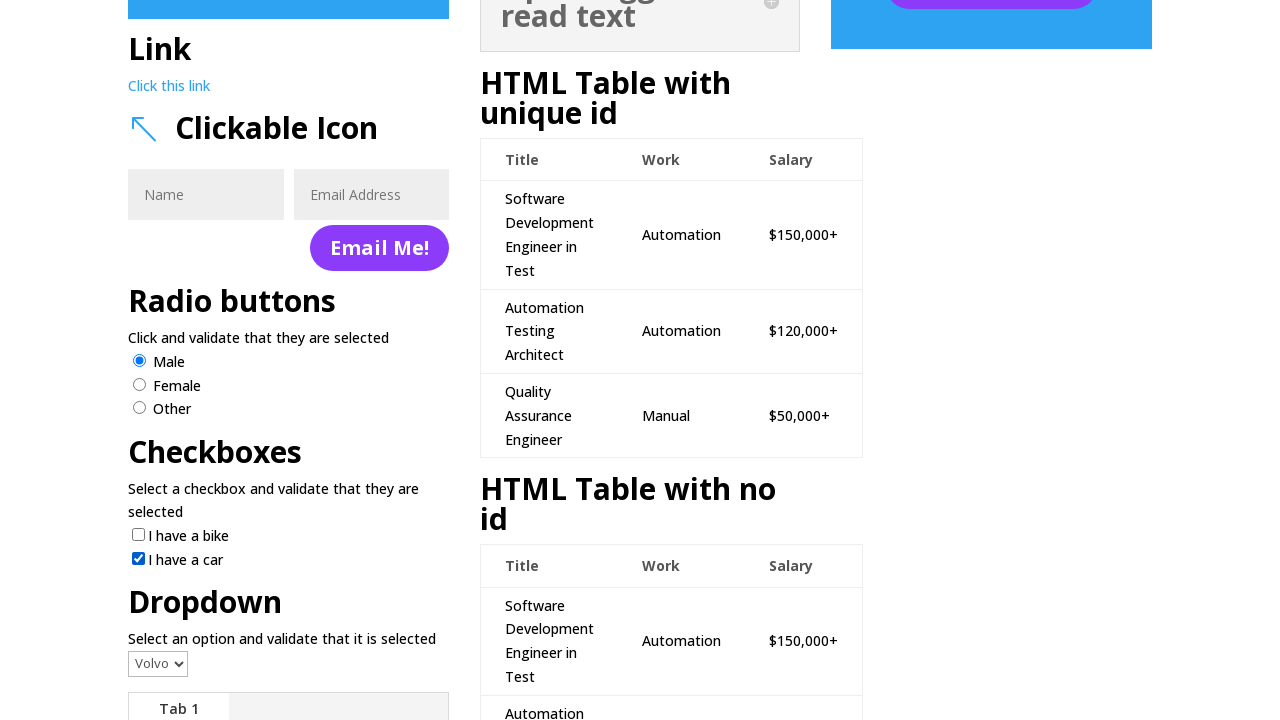

Opened dropdown menu at (158, 664) on select.et_pb_blurb_description select, .et_pb_blurb_description select
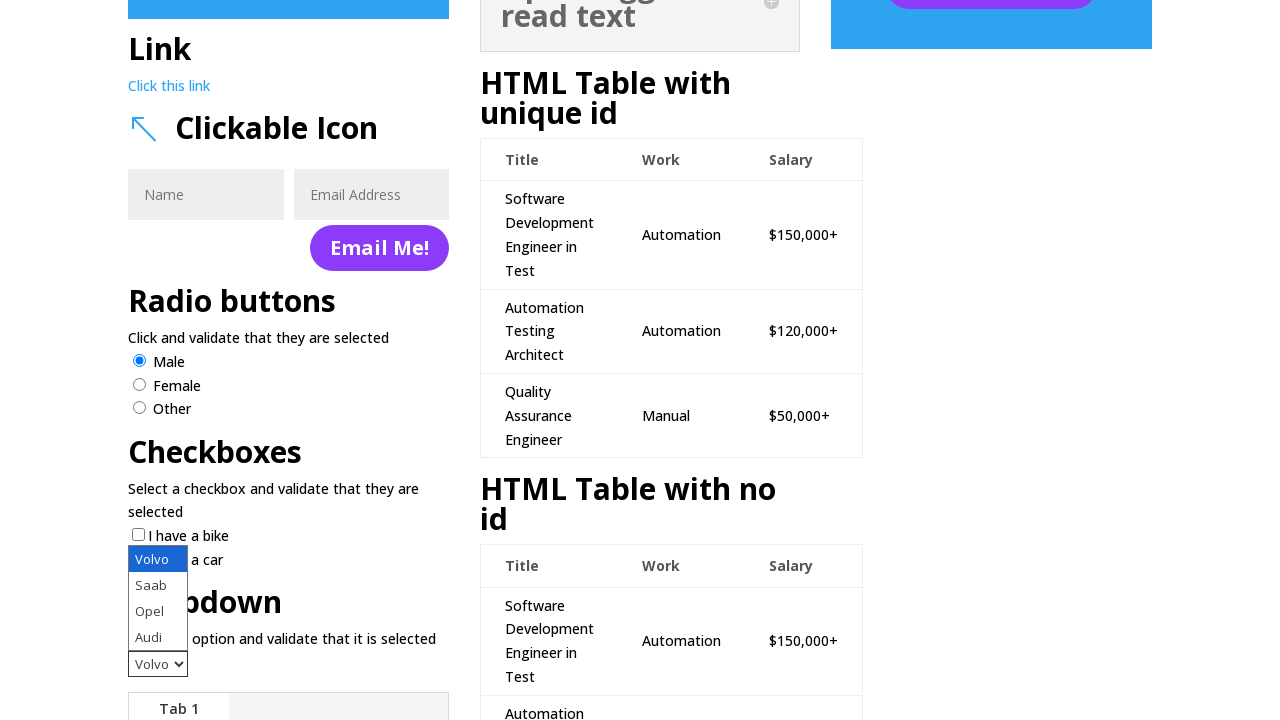

Selected Audi option from dropdown on .et_pb_blurb_description select
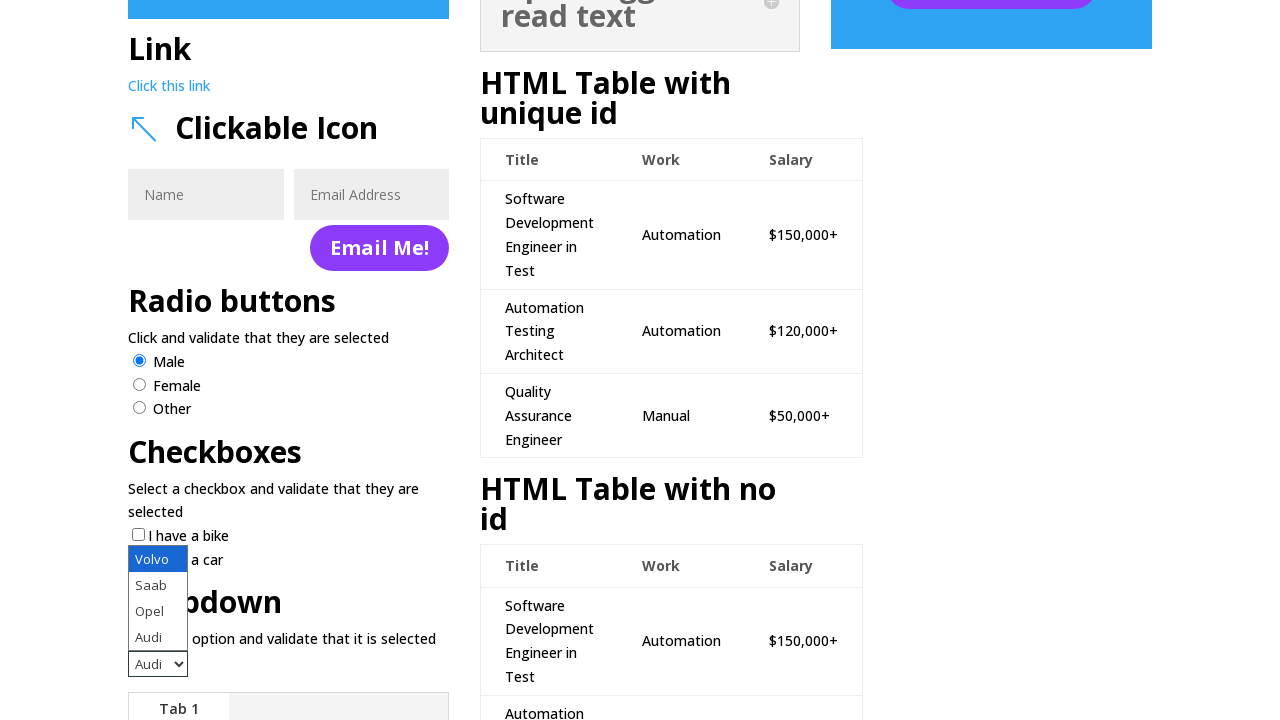

Clicked Tab 2 at (179, 360) on .et_pb_tab_1
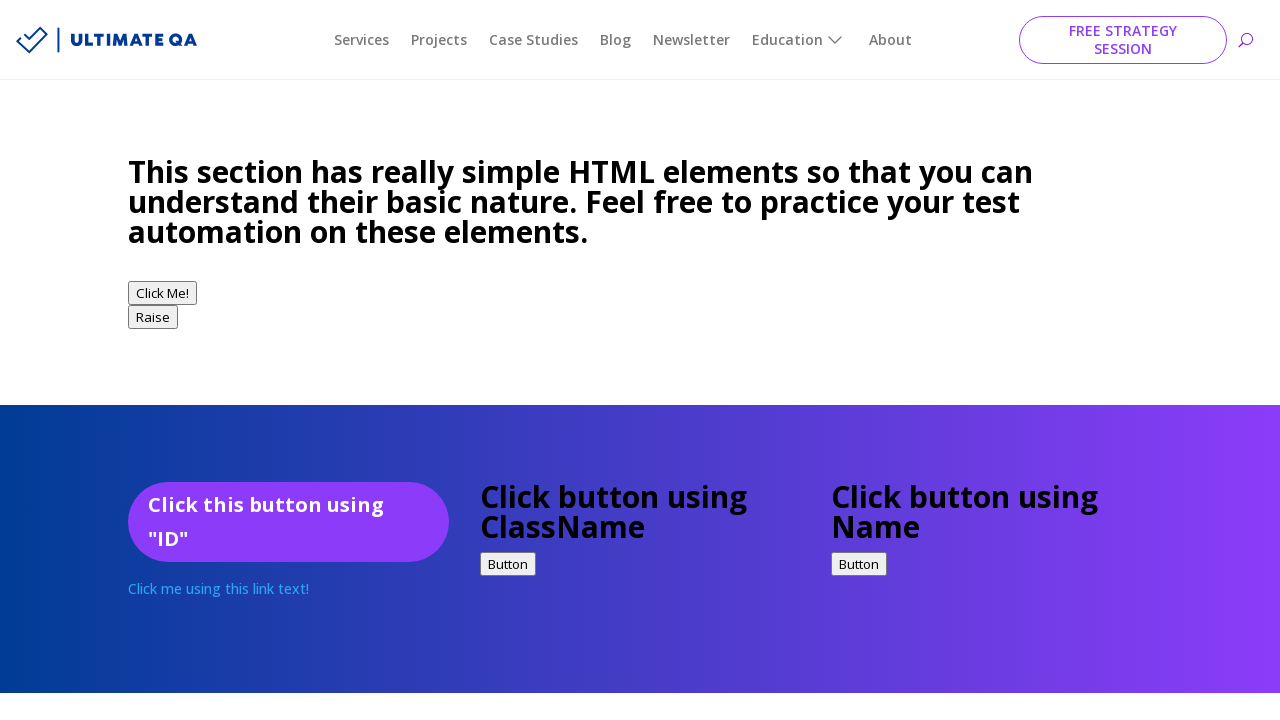

Tab 2 content loaded and verified
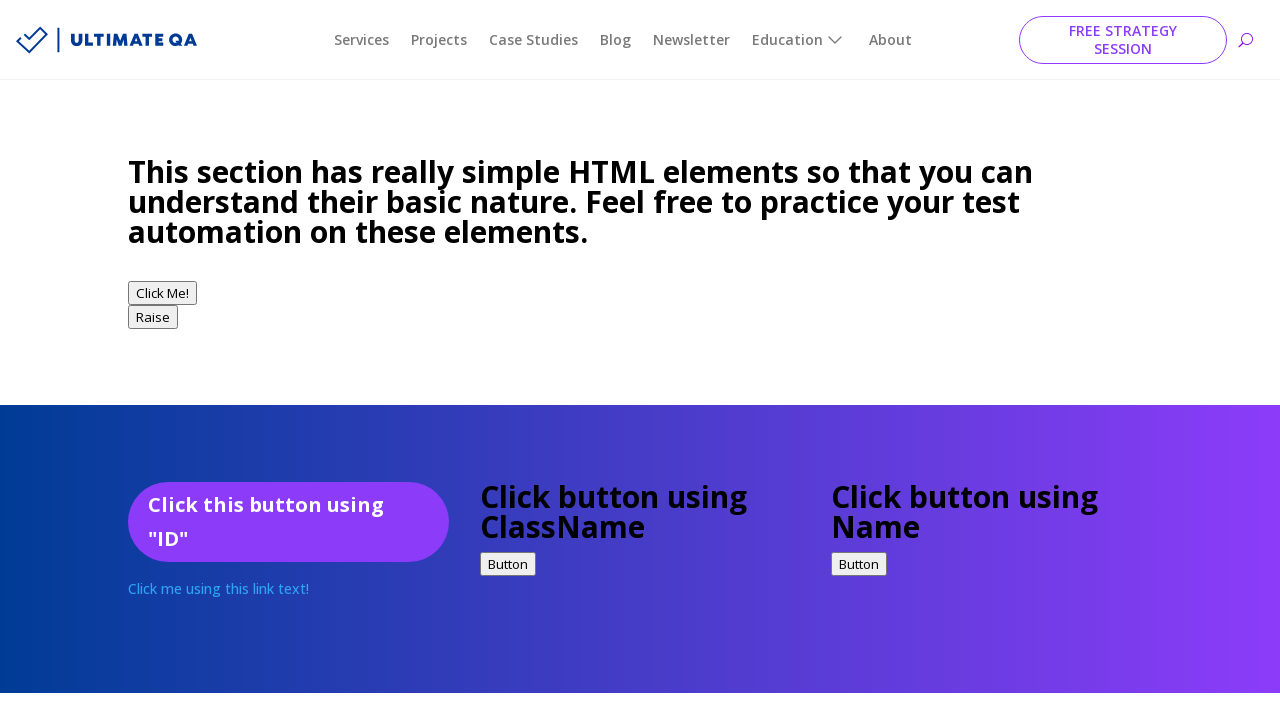

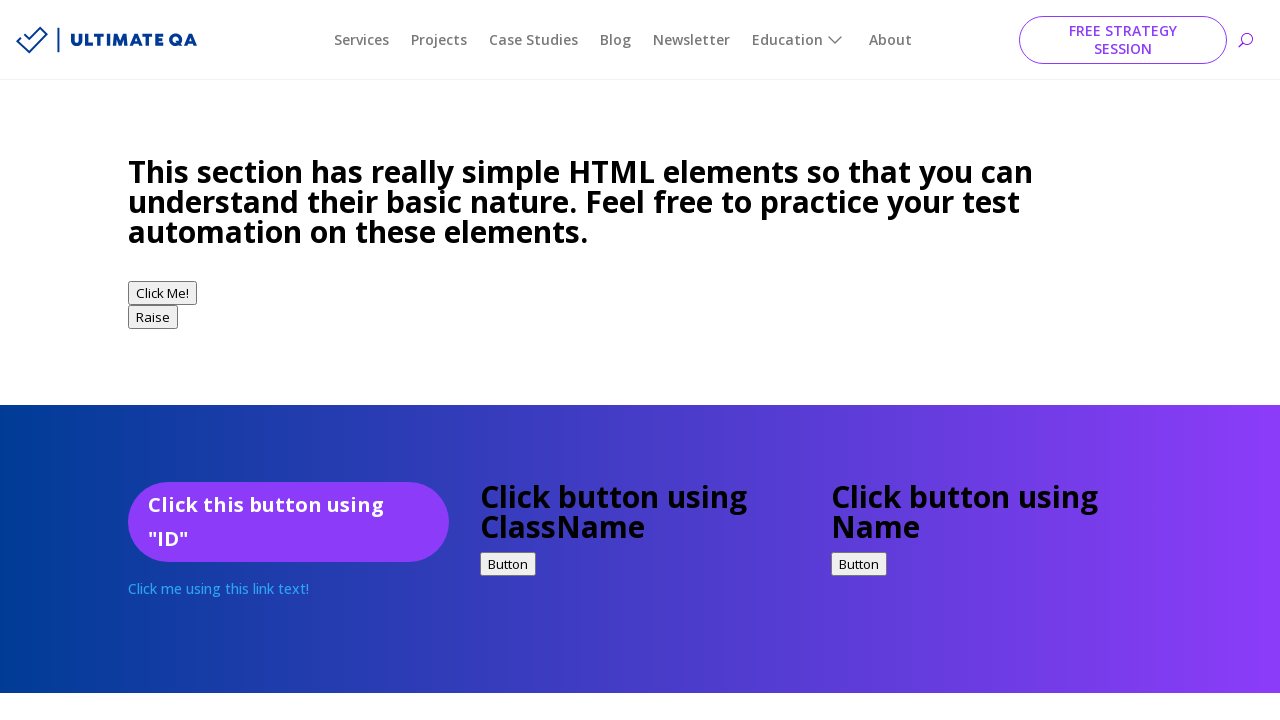